Tests A/B test opt-out functionality by visiting the page, verifying A/B test is active, adding an opt-out cookie, refreshing, and verifying the opt-out is successful

Starting URL: http://the-internet.herokuapp.com/abtest

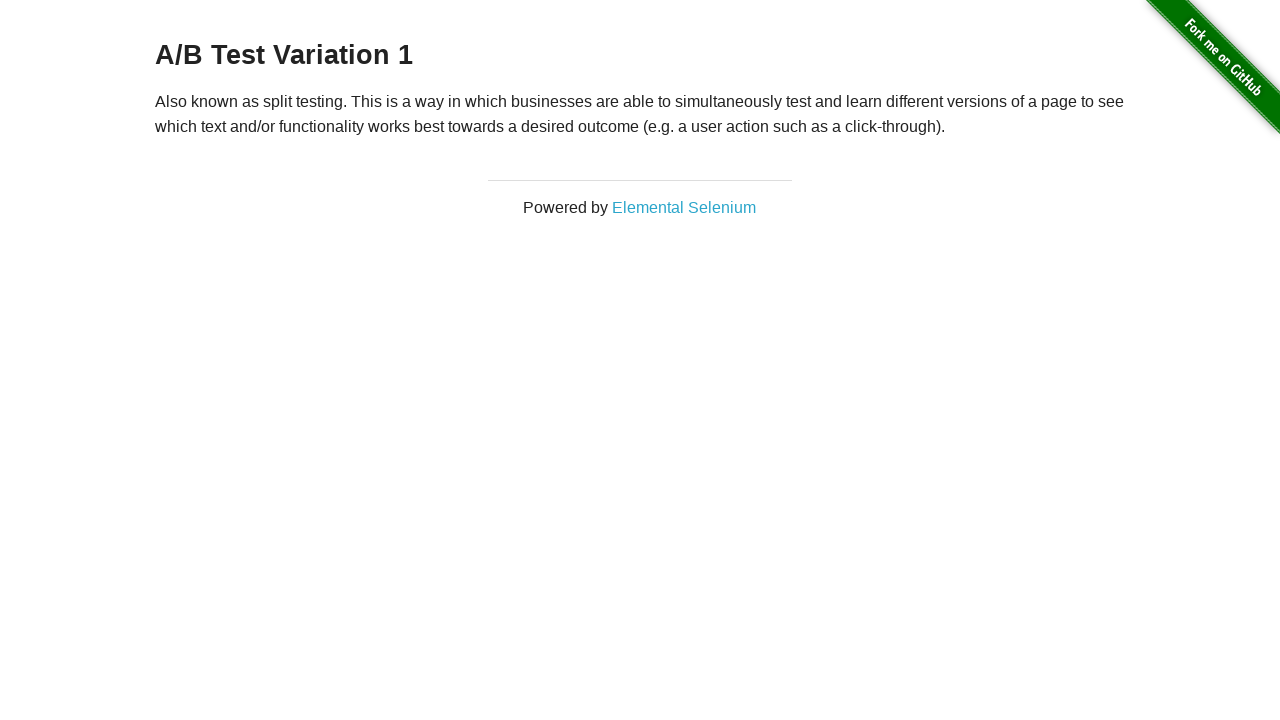

Waited for h3 heading to load
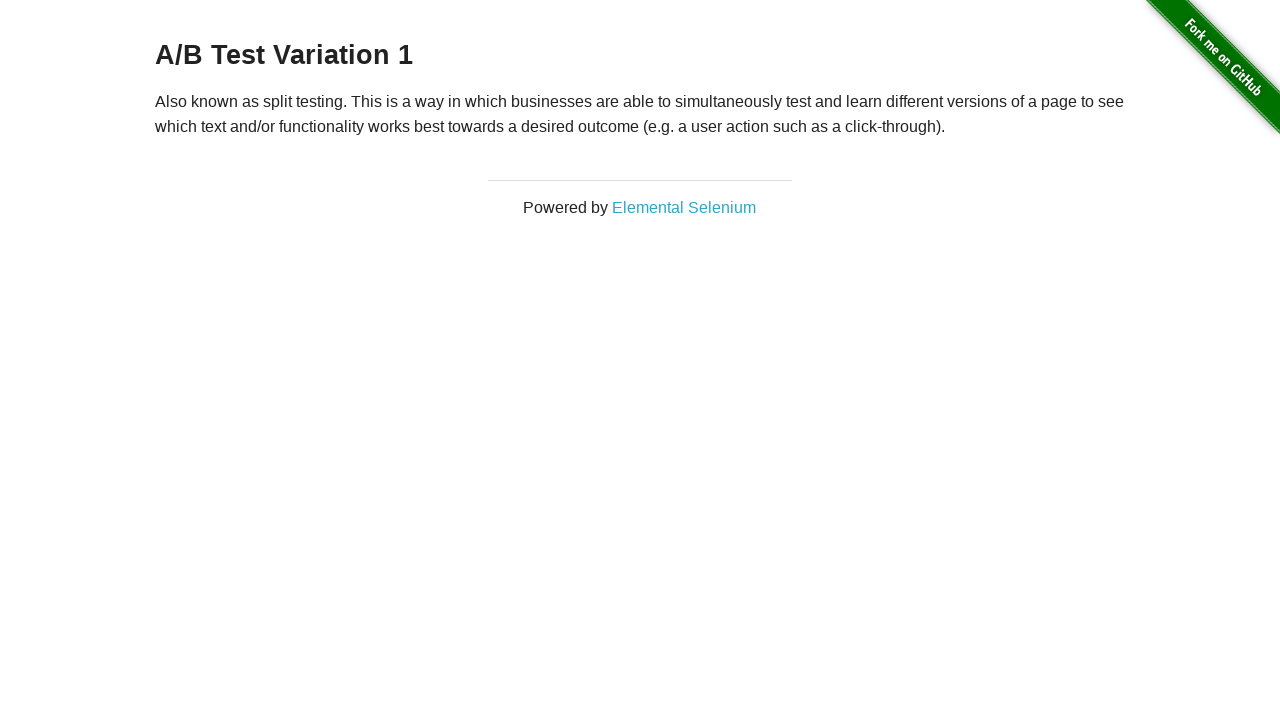

Retrieved heading text content
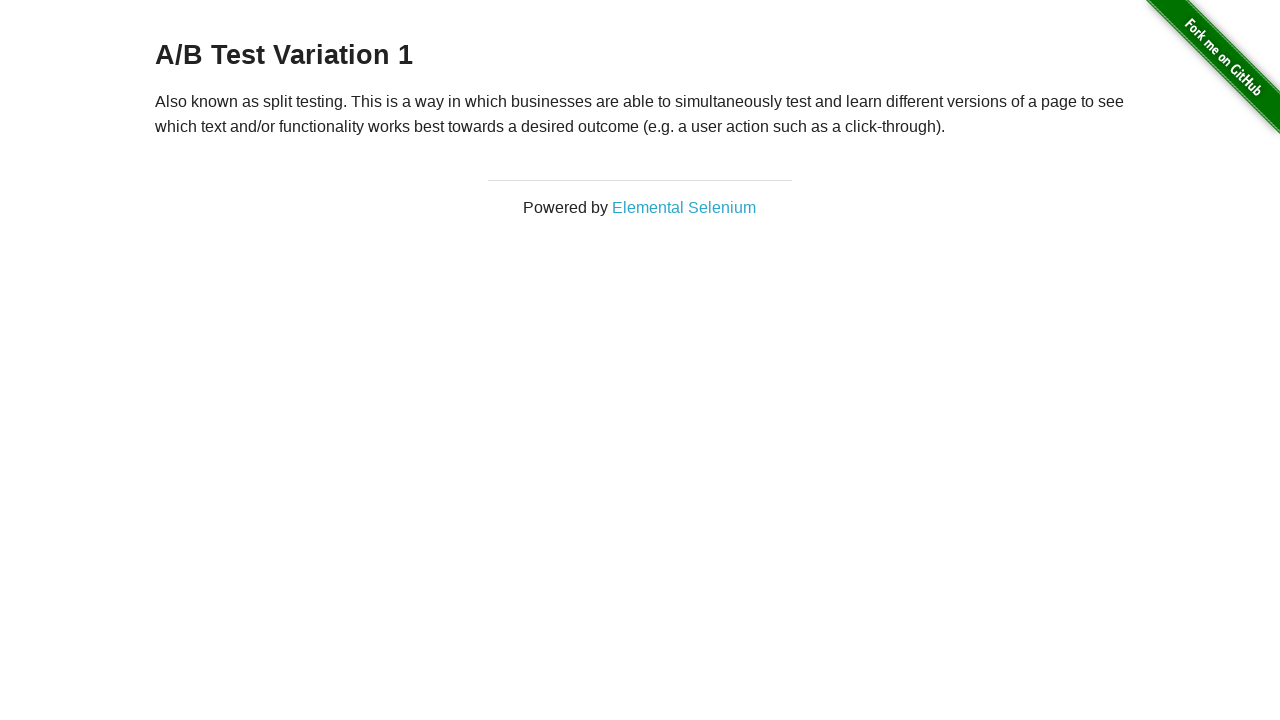

Verified initial heading starts with 'A/B Test'
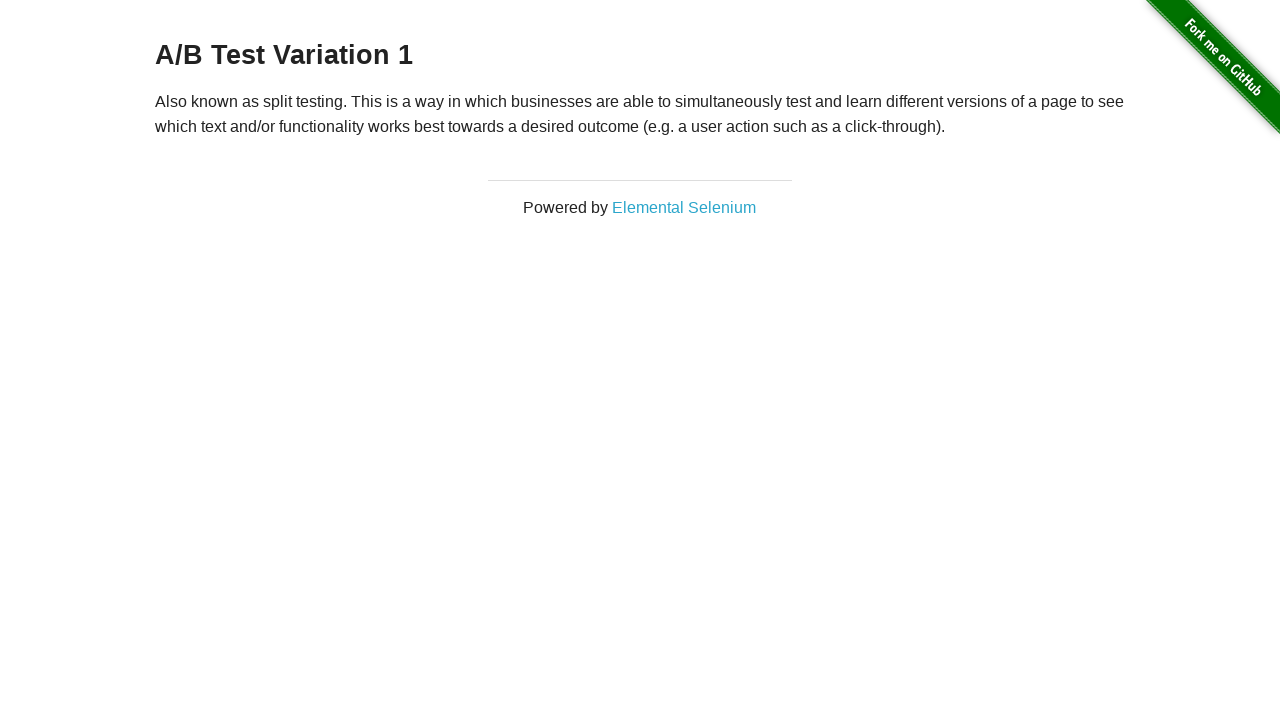

Added optimizelyOptOut cookie to context
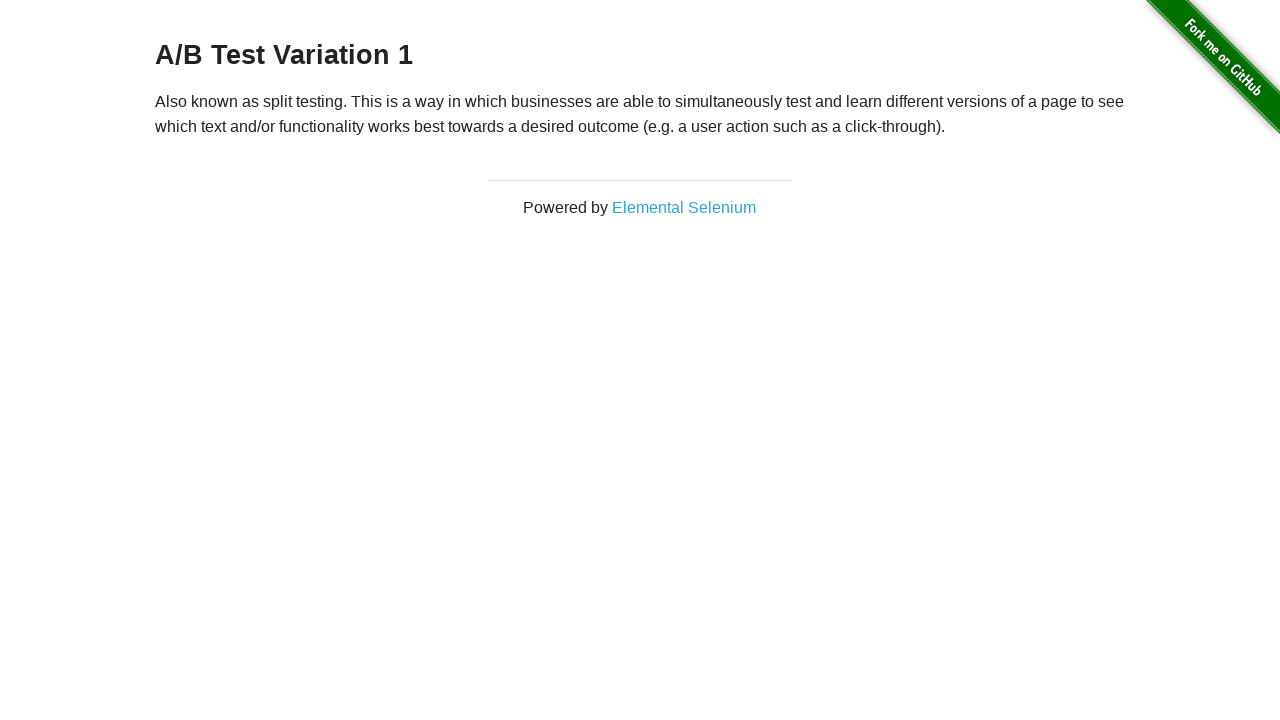

Reloaded page after adding opt-out cookie
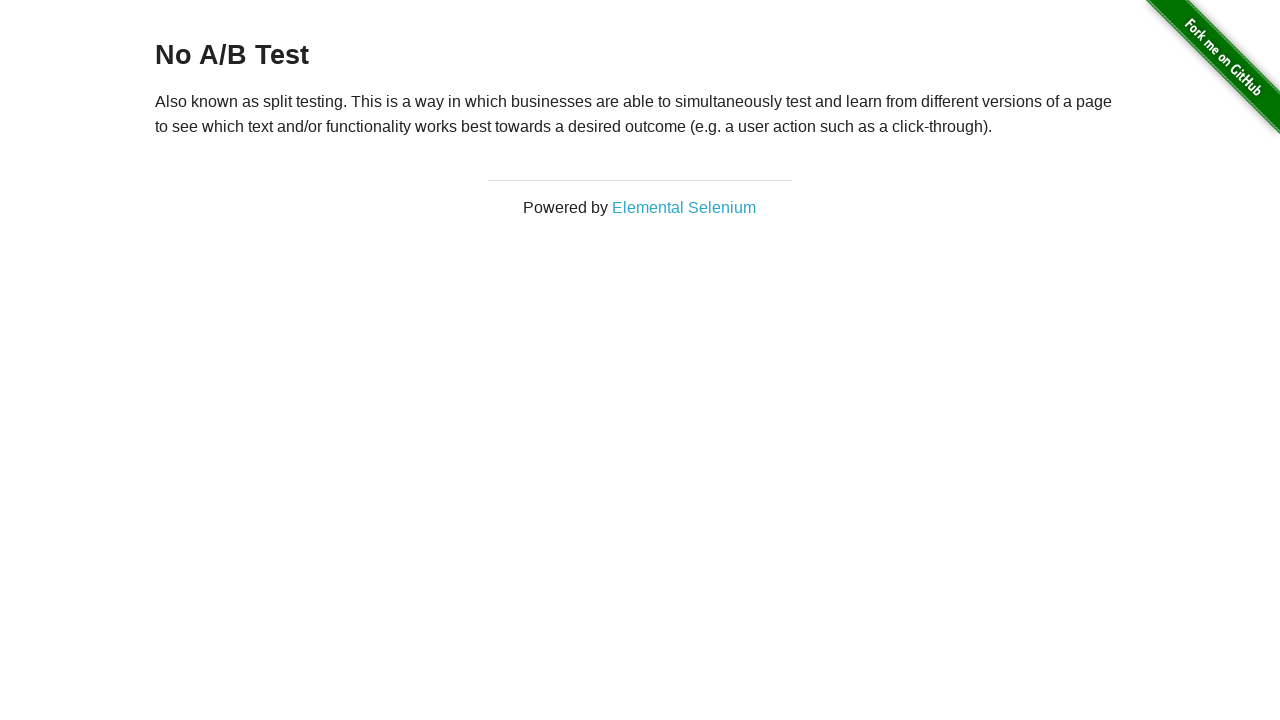

Waited for h3 heading to load after page reload
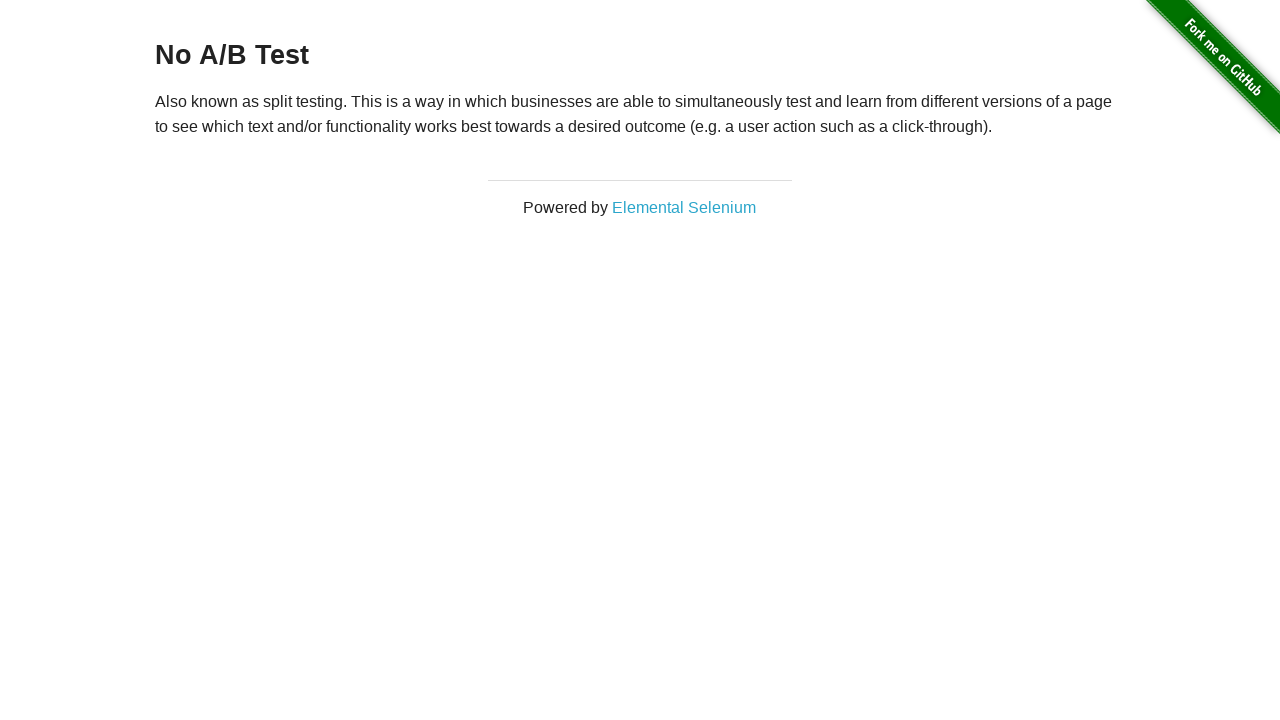

Retrieved heading text content after reload
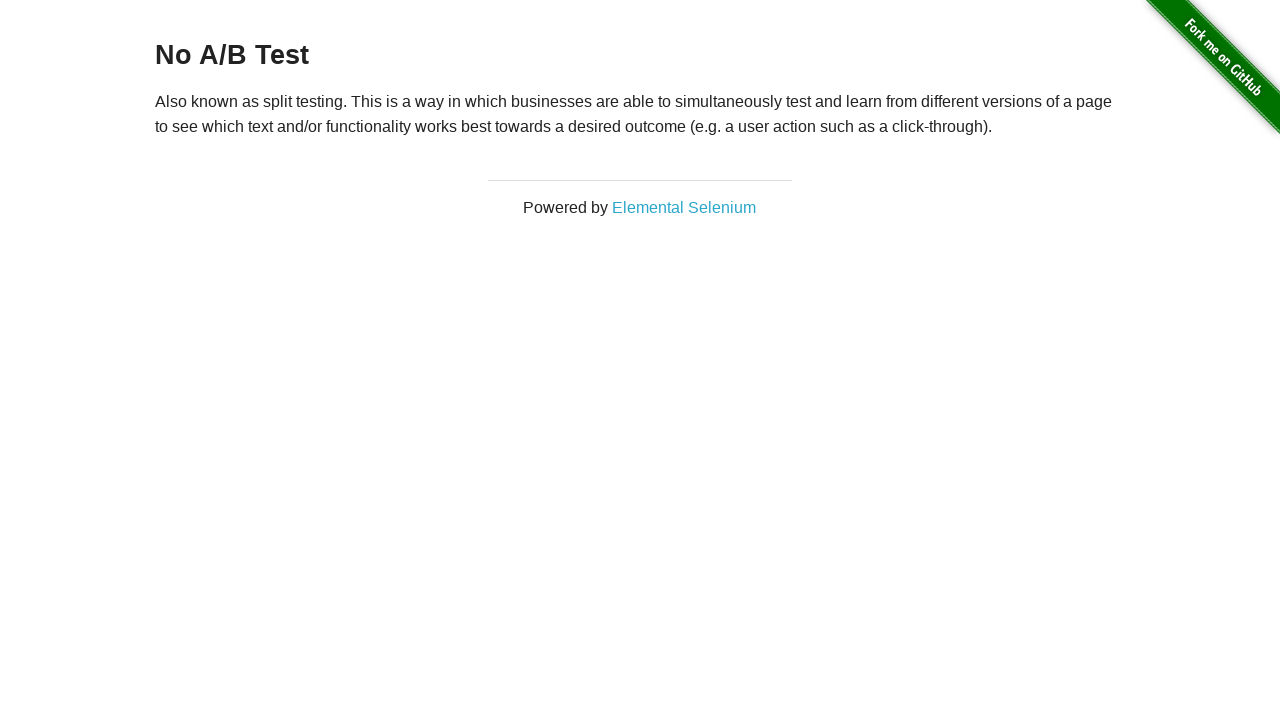

Verified A/B test opt-out was successful - heading shows 'No A/B Test'
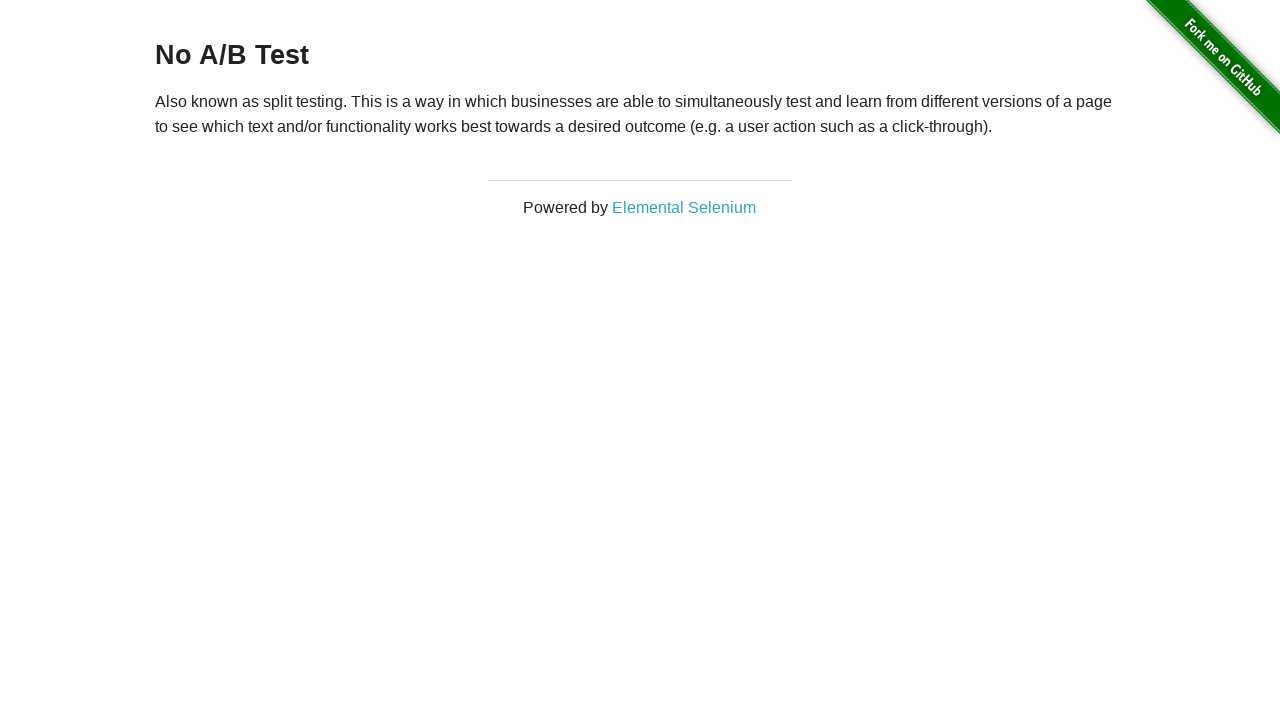

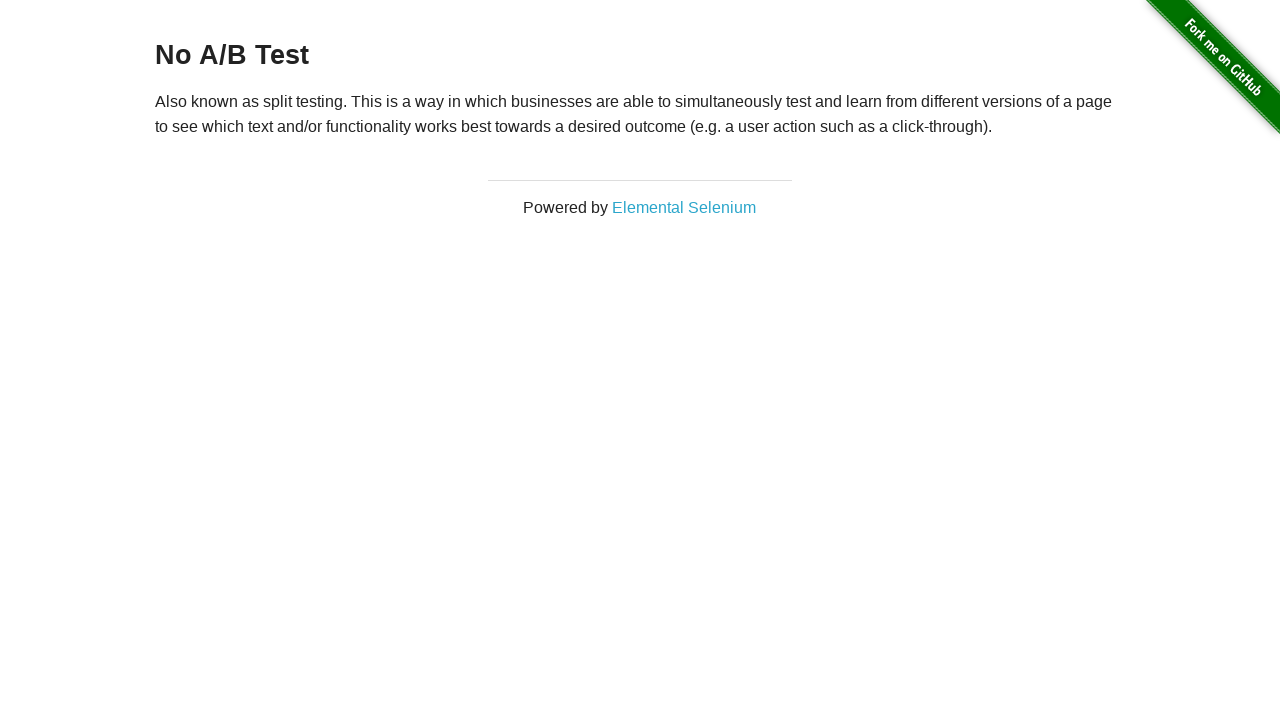